Simply navigates to the e-commerce practice site

Starting URL: https://rahulshettyacademy.com/seleniumPractise/#/

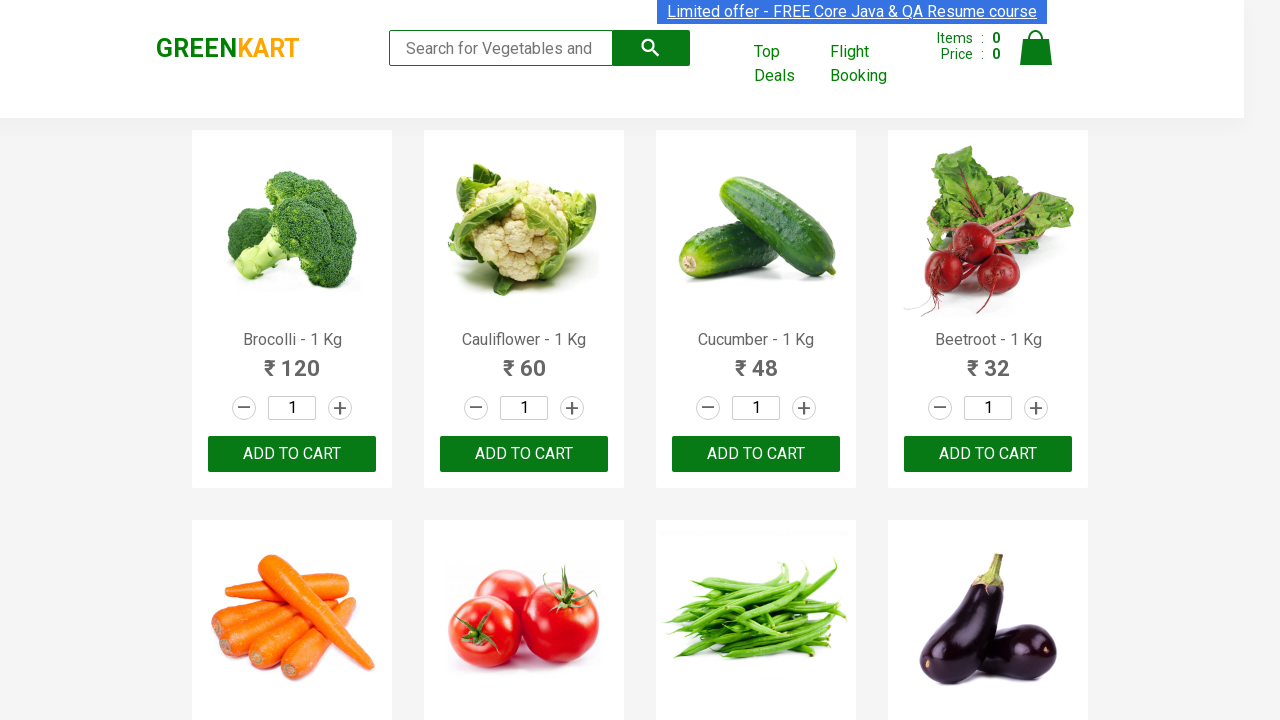

Navigated to e-commerce practice site
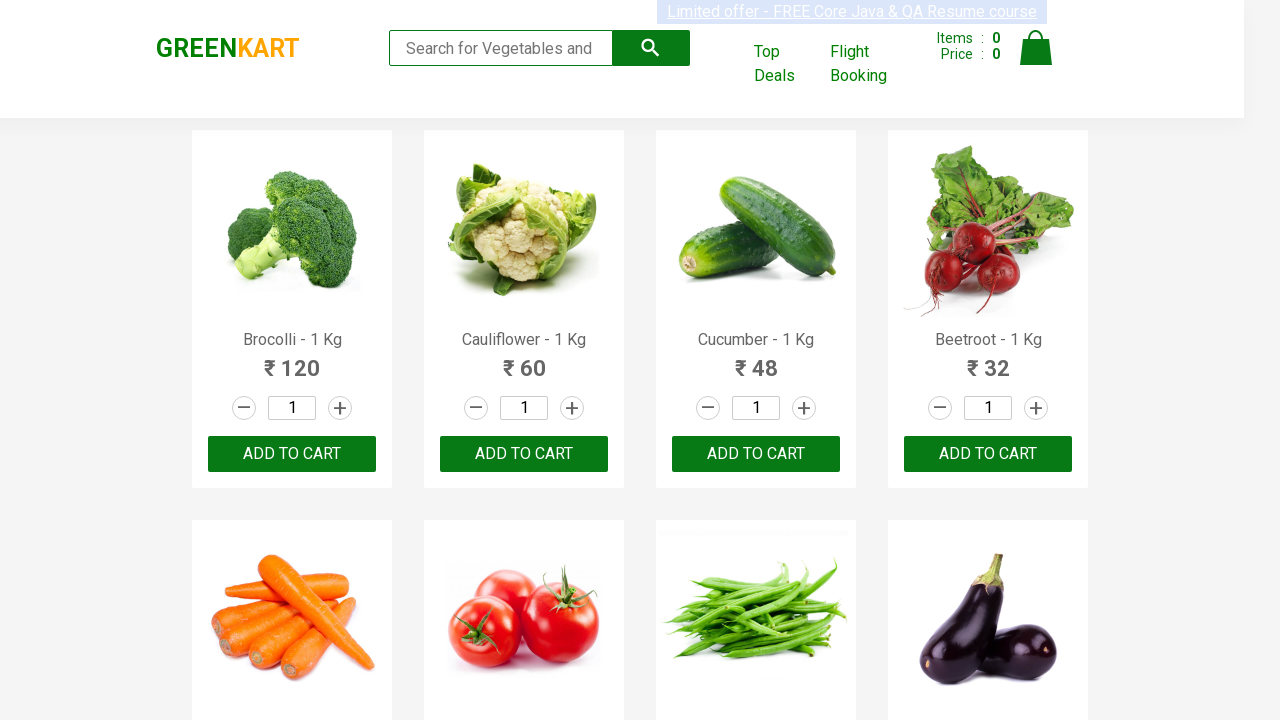

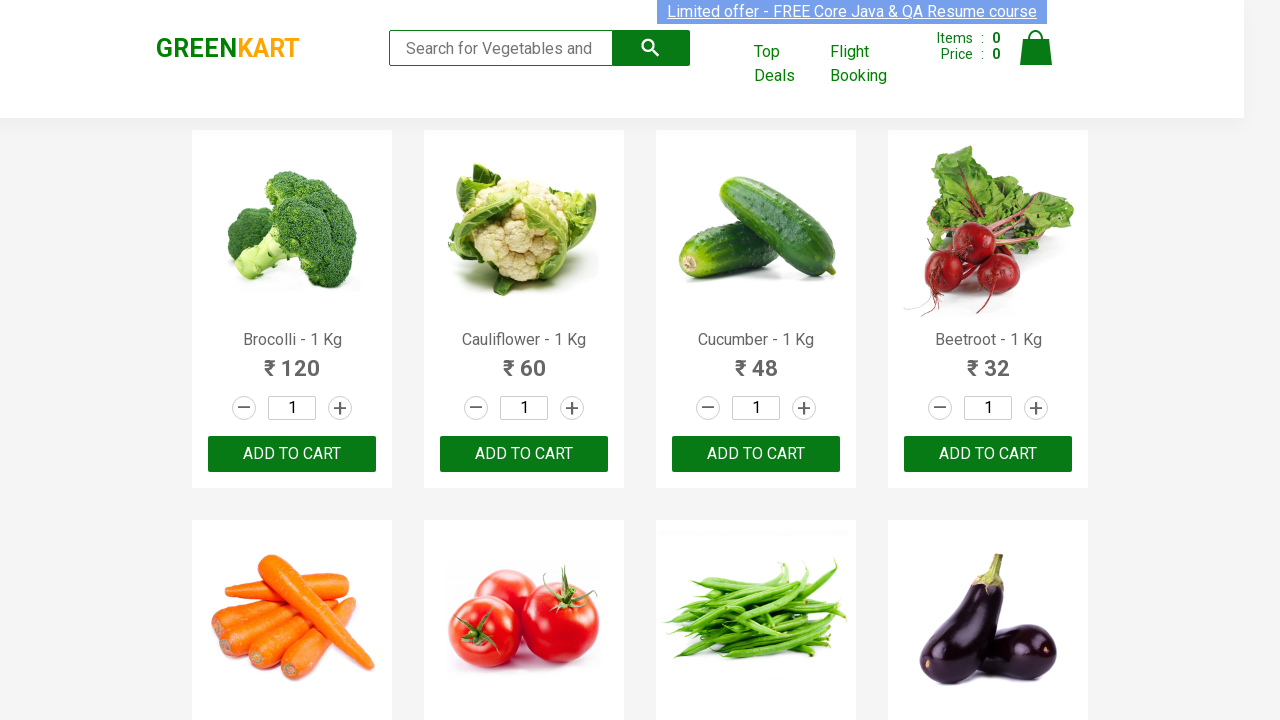